Searches for properties in Hyderabad by entering multiple locations (Kukatpally, Gachibowli, APIIC) and checking if more locations can be added

Starting URL: https://www.nobroker.in/

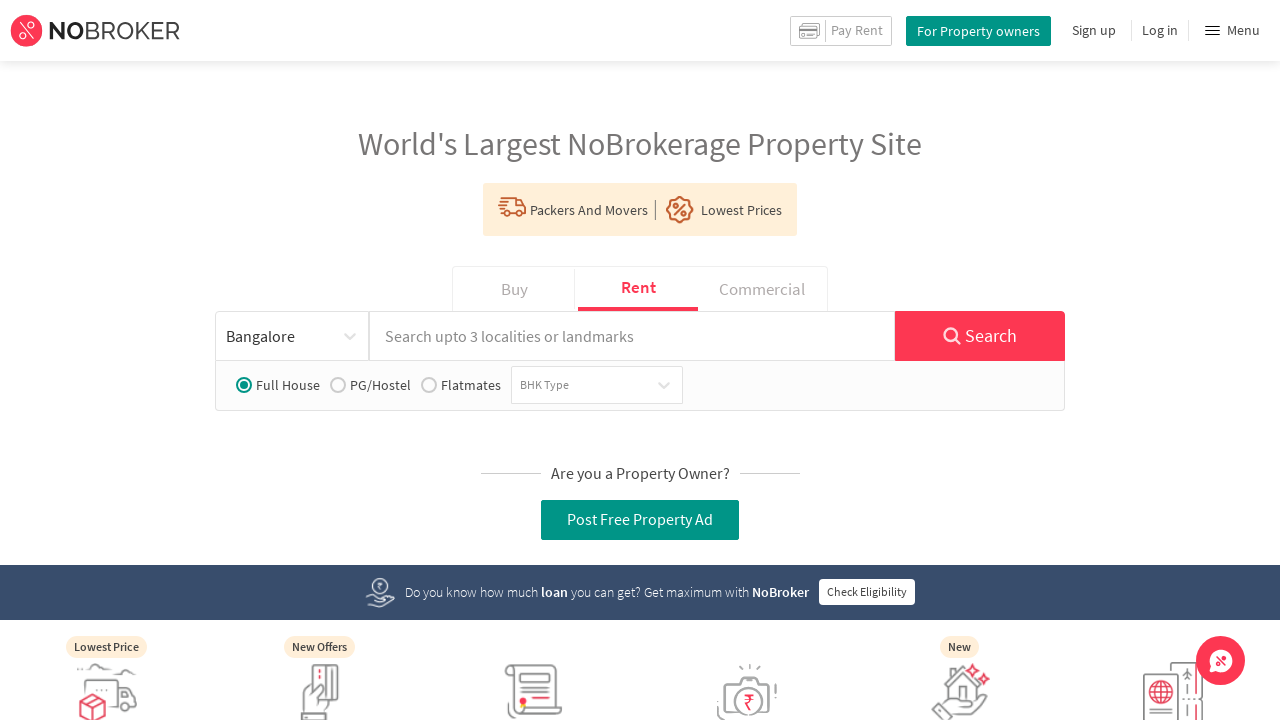

Clicked location dropdown to open city selection at (350, 336) on (//div[@class='css-16pqwjk-indicatorContainer nb-select__indicator nb-select__dr
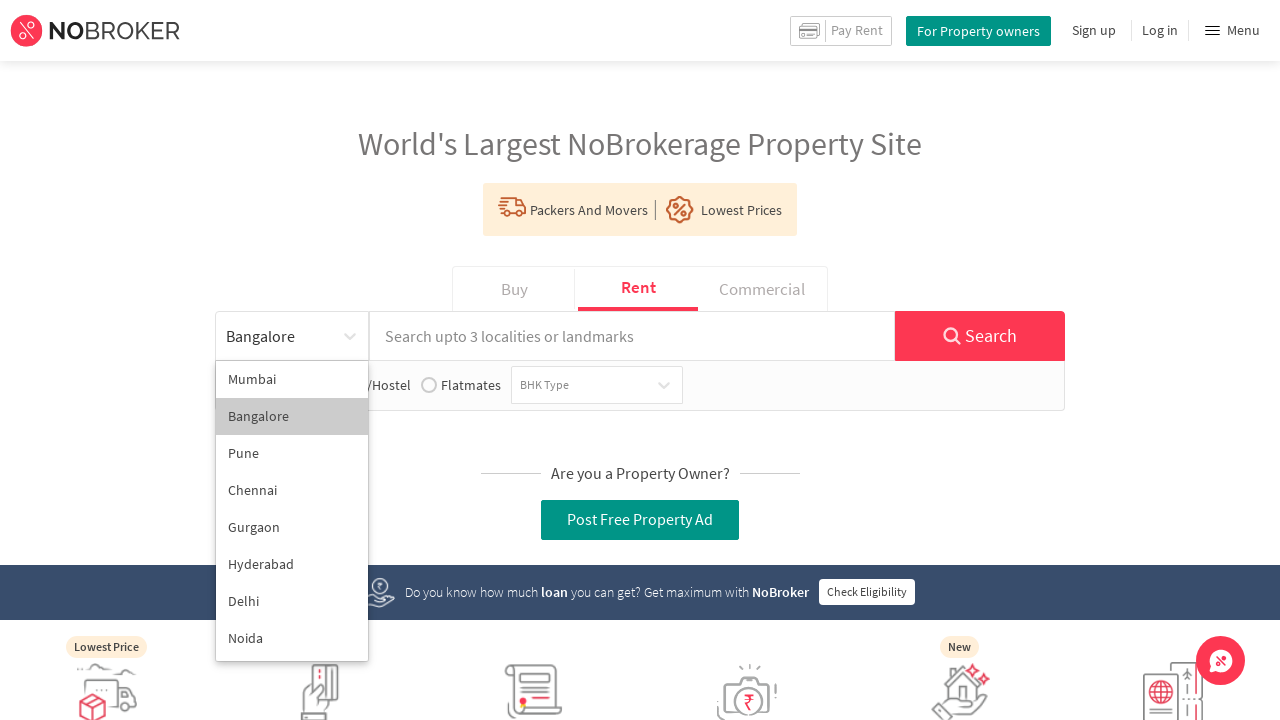

Waited for dropdown animation
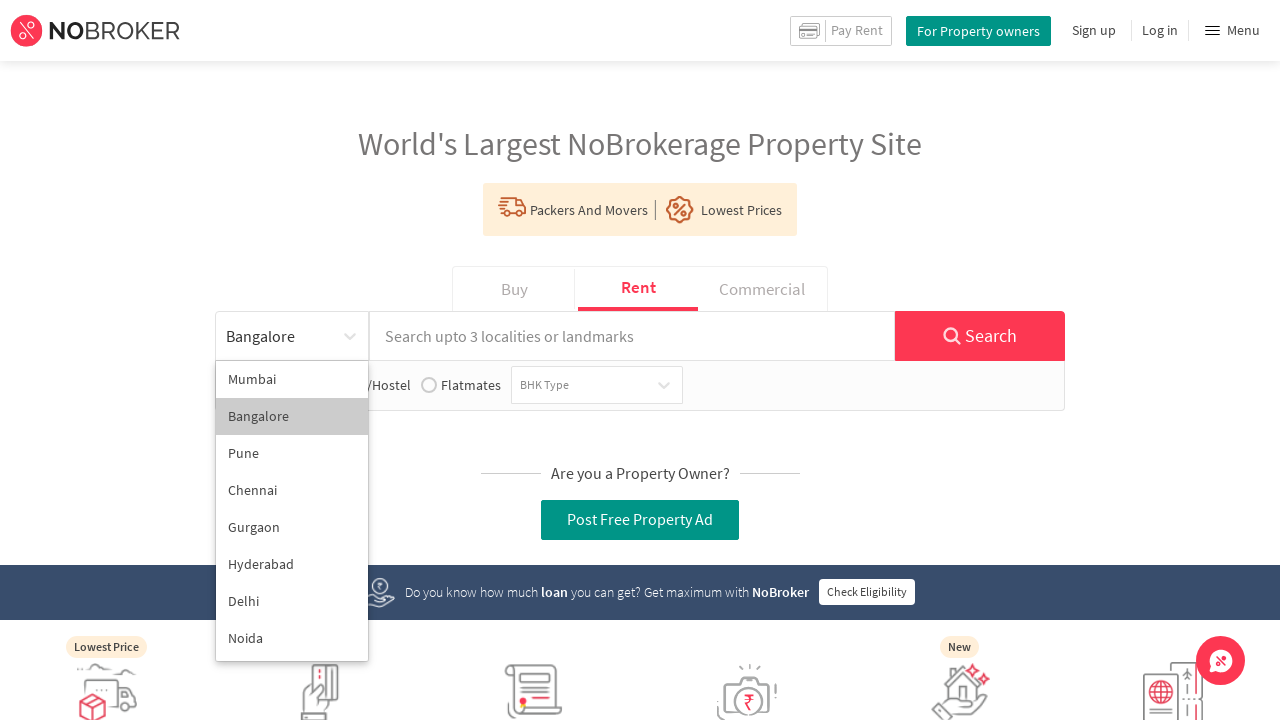

Selected Hyderabad as the city at (292, 564) on xpath=//div[contains(text(),'Hyderabad')]
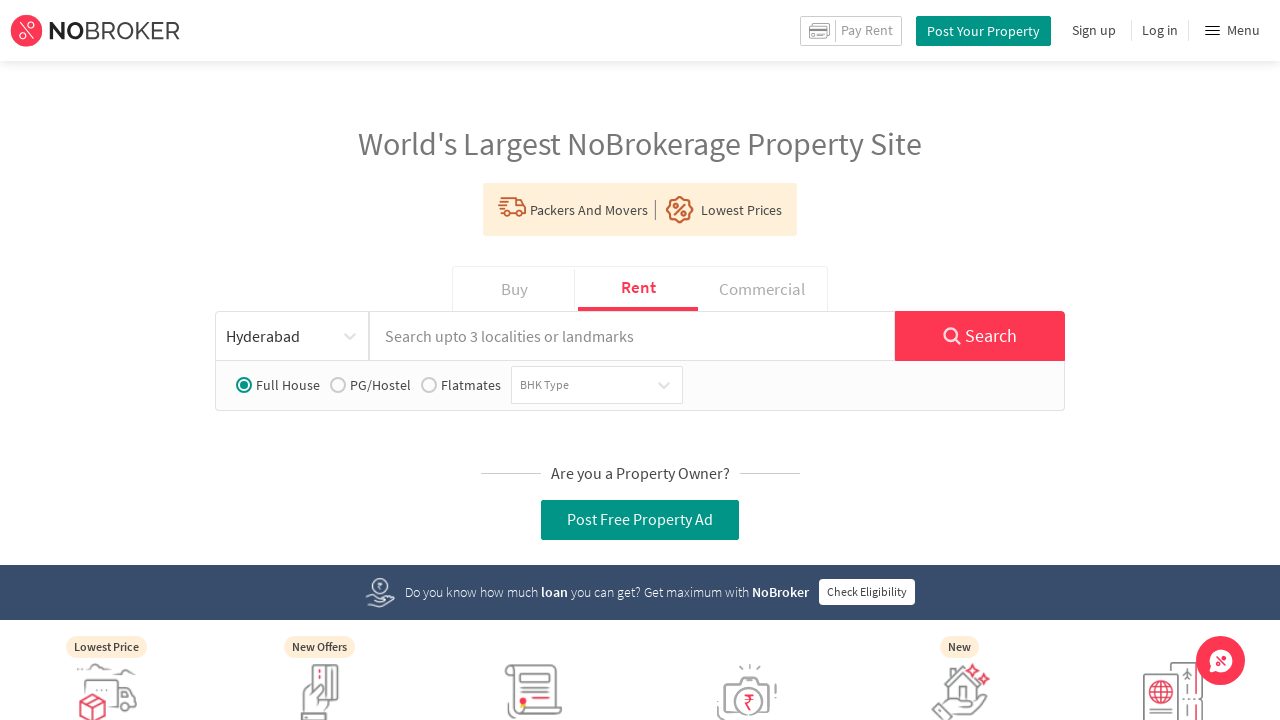

Waited for Hyderabad selection to load
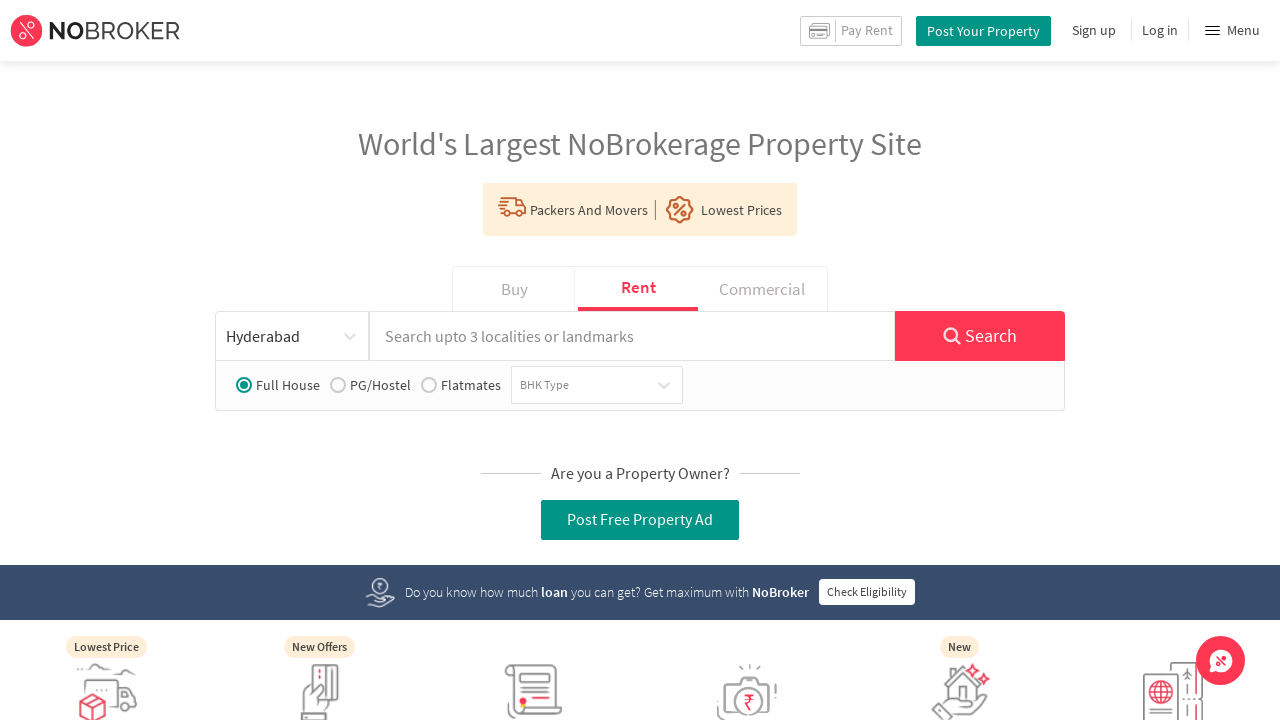

Typed 'kuk' in locality search field on #listPageSearchLocality
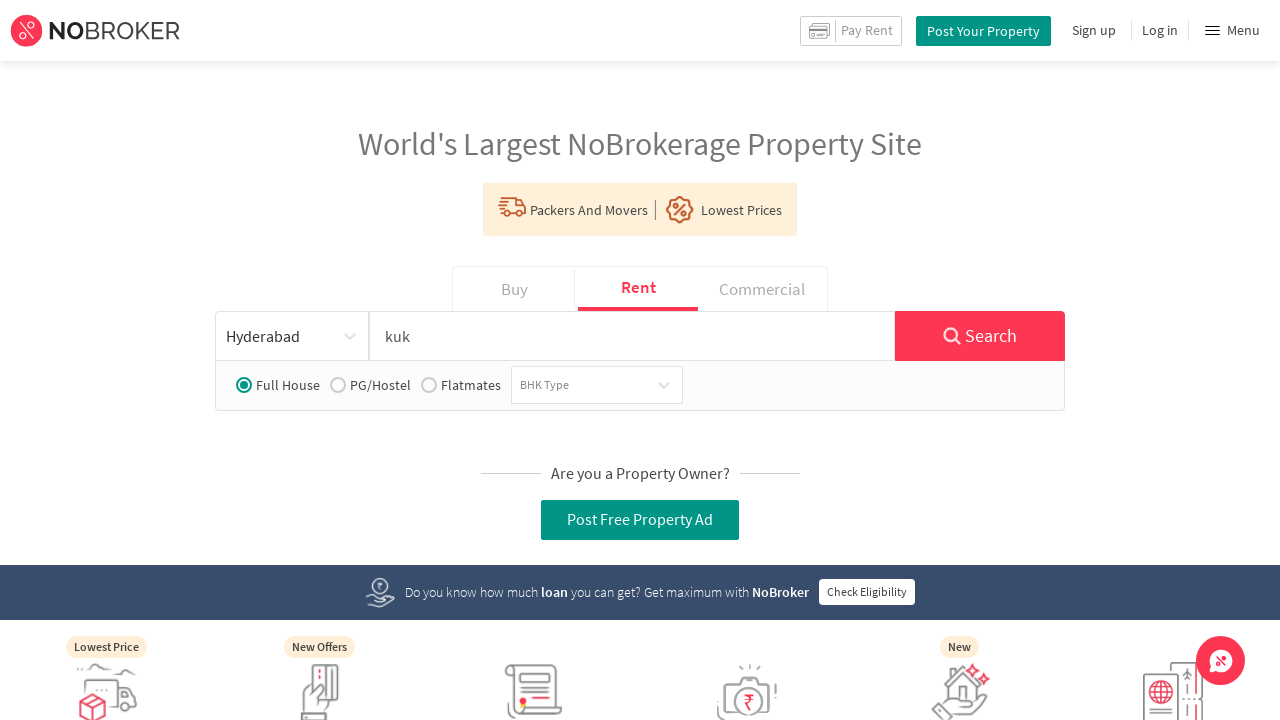

Waited for locality suggestions to appear
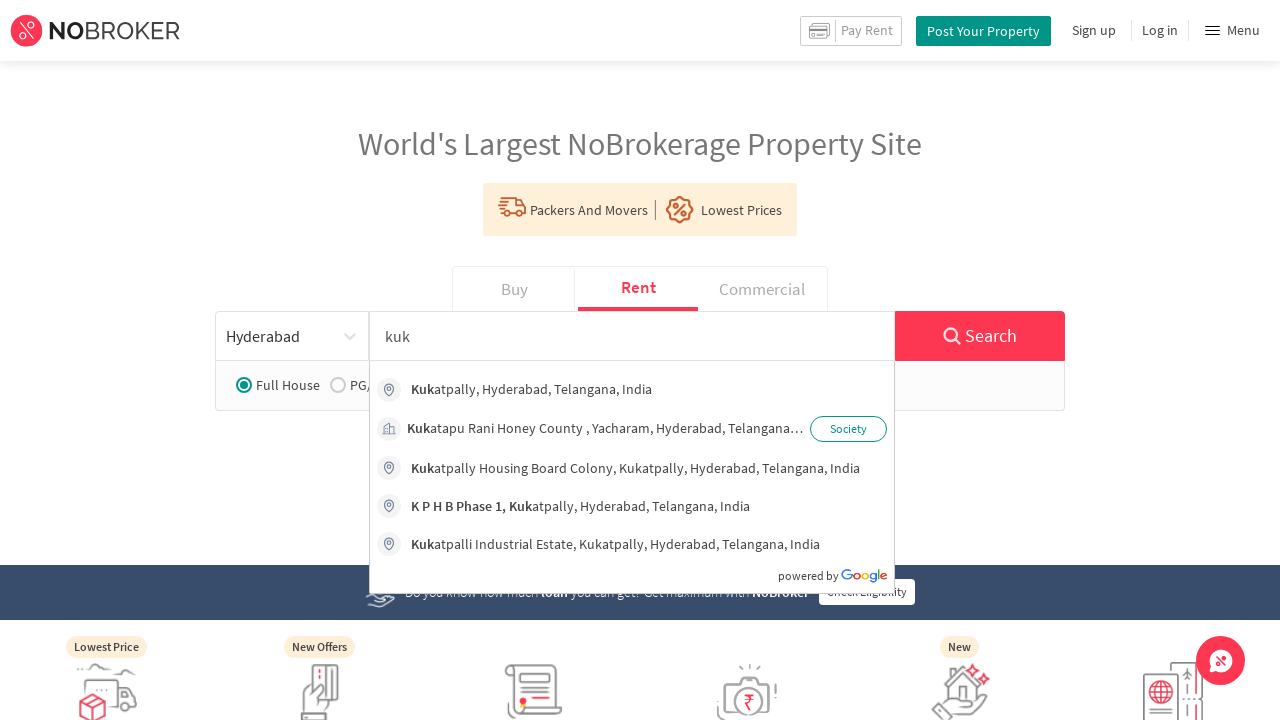

Pressed ArrowDown to select first suggestion on #listPageSearchLocality
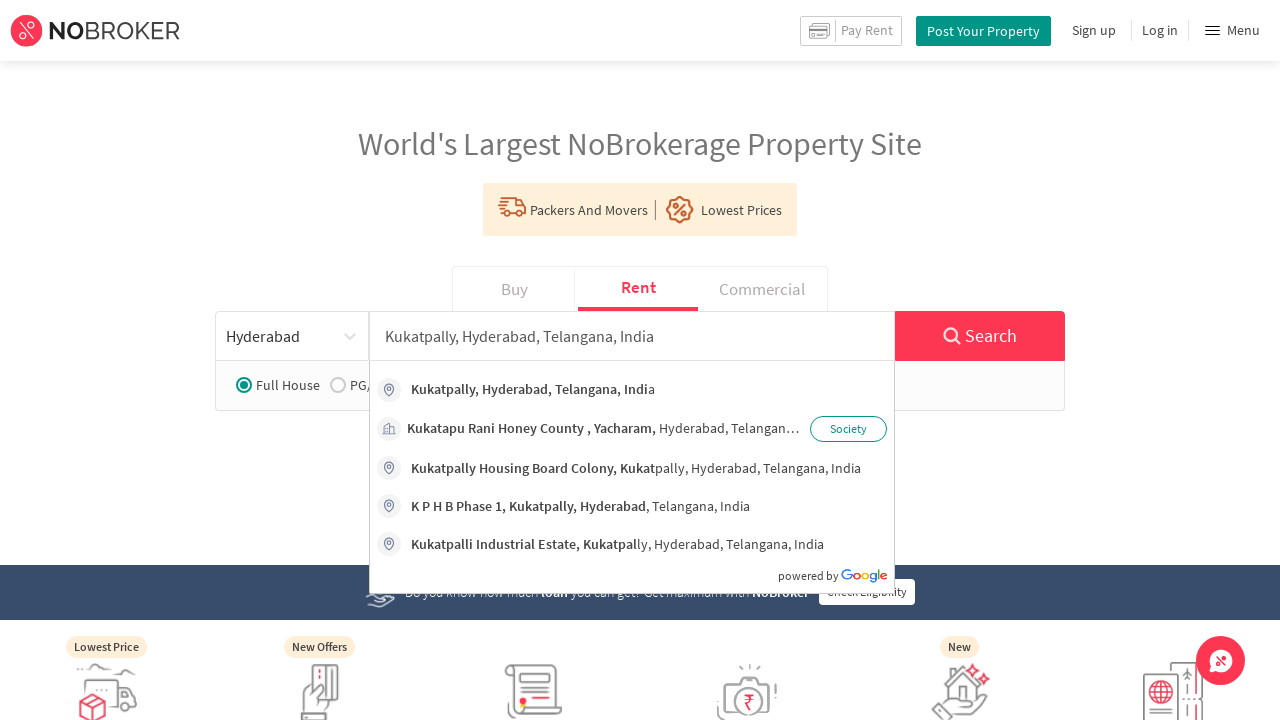

Waited for suggestion navigation
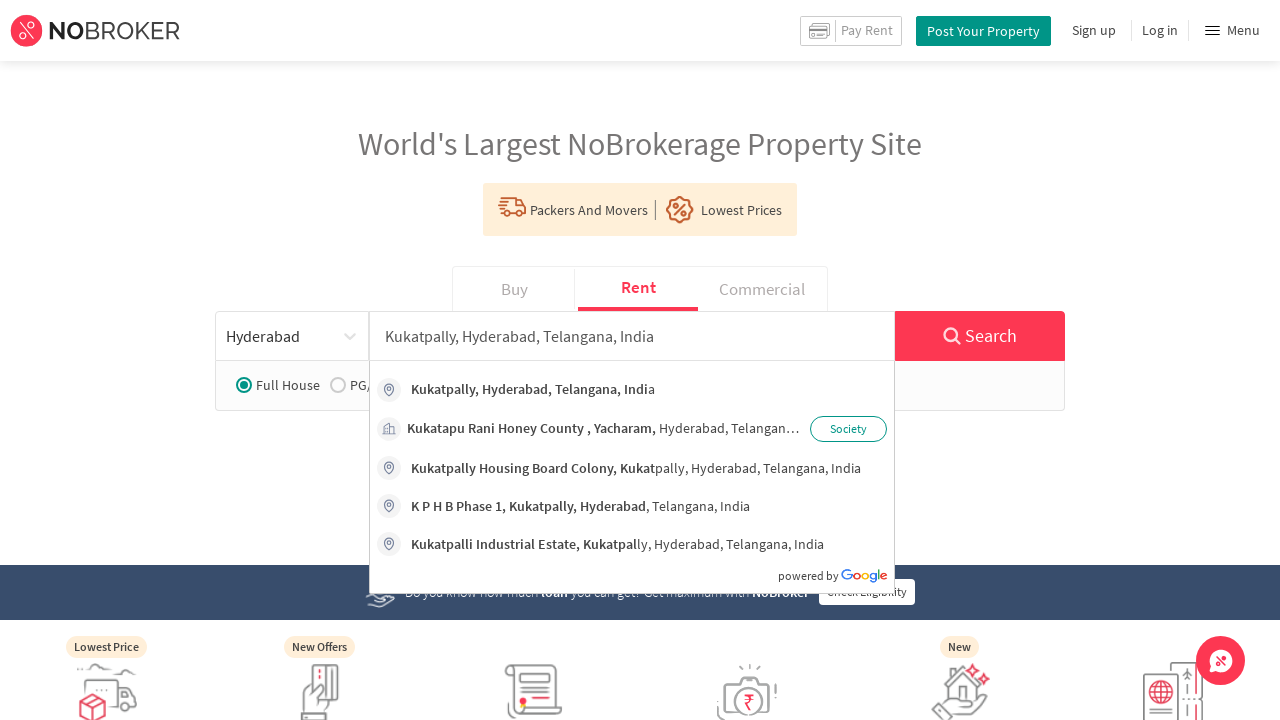

Pressed Enter to add Kukatpally as first location on #listPageSearchLocality
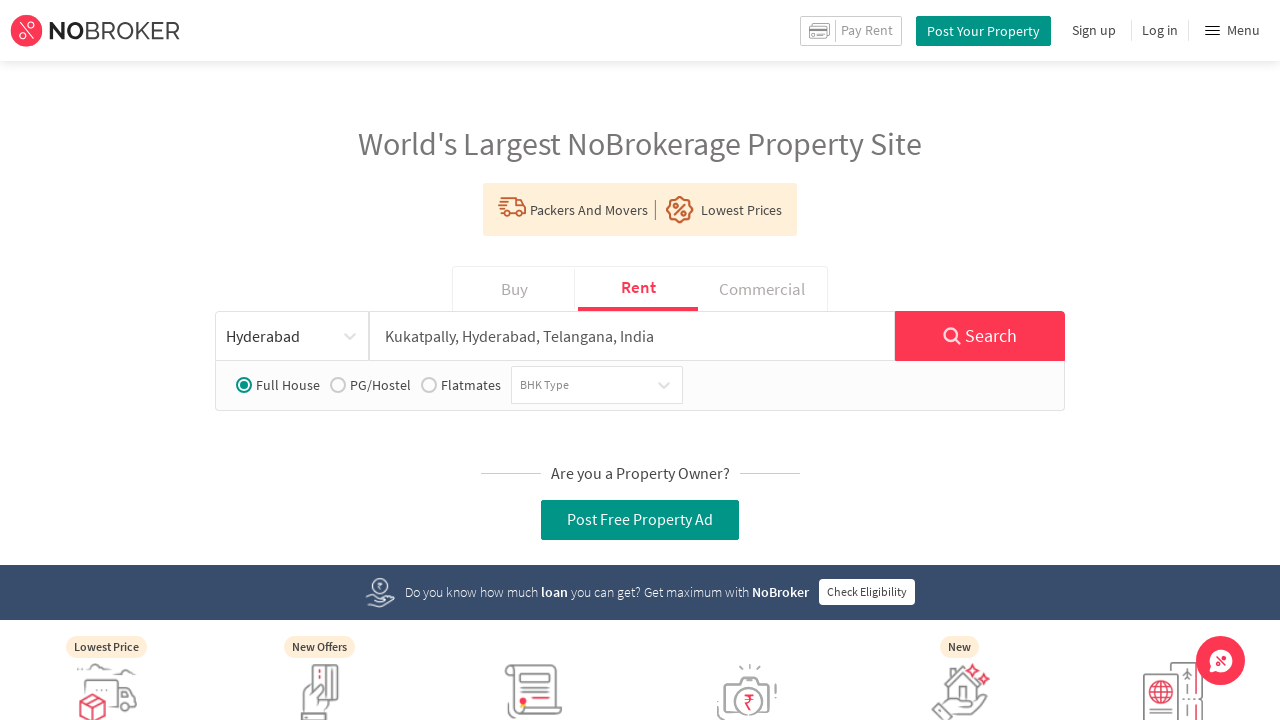

Waited for Kukatpally to be added to selection
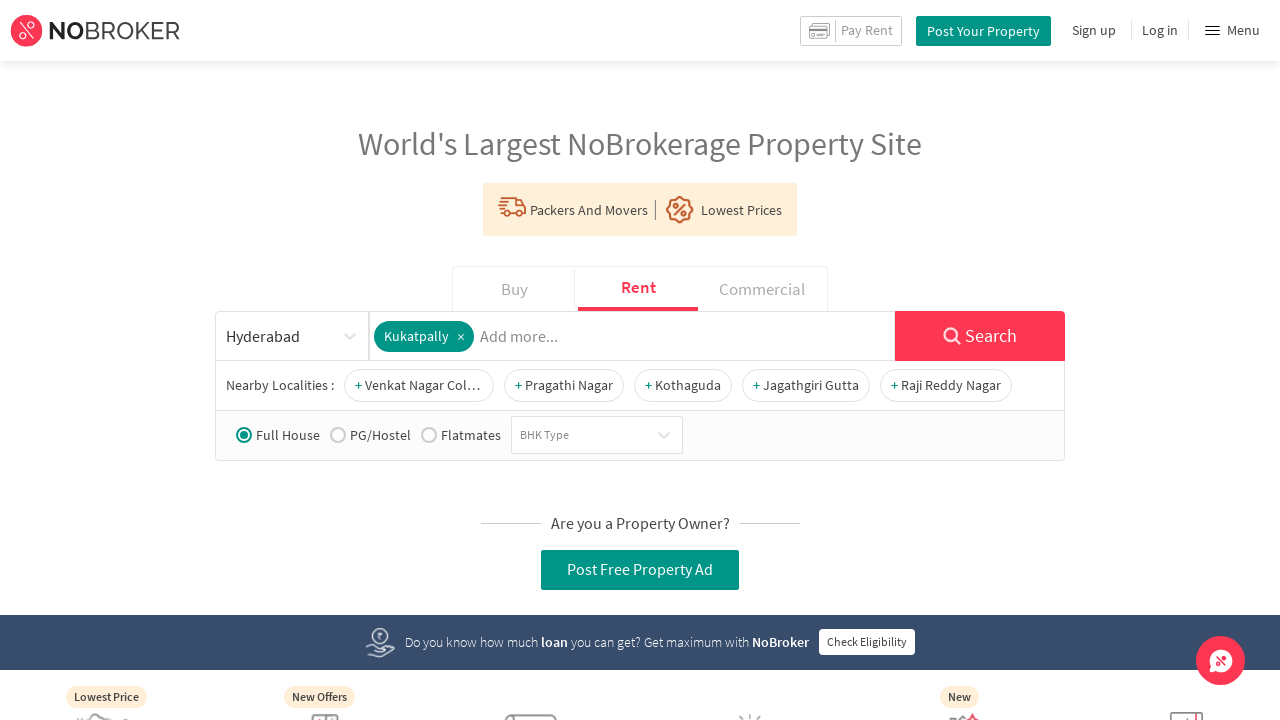

Typed 'gac' in locality search field on #listPageSearchLocality
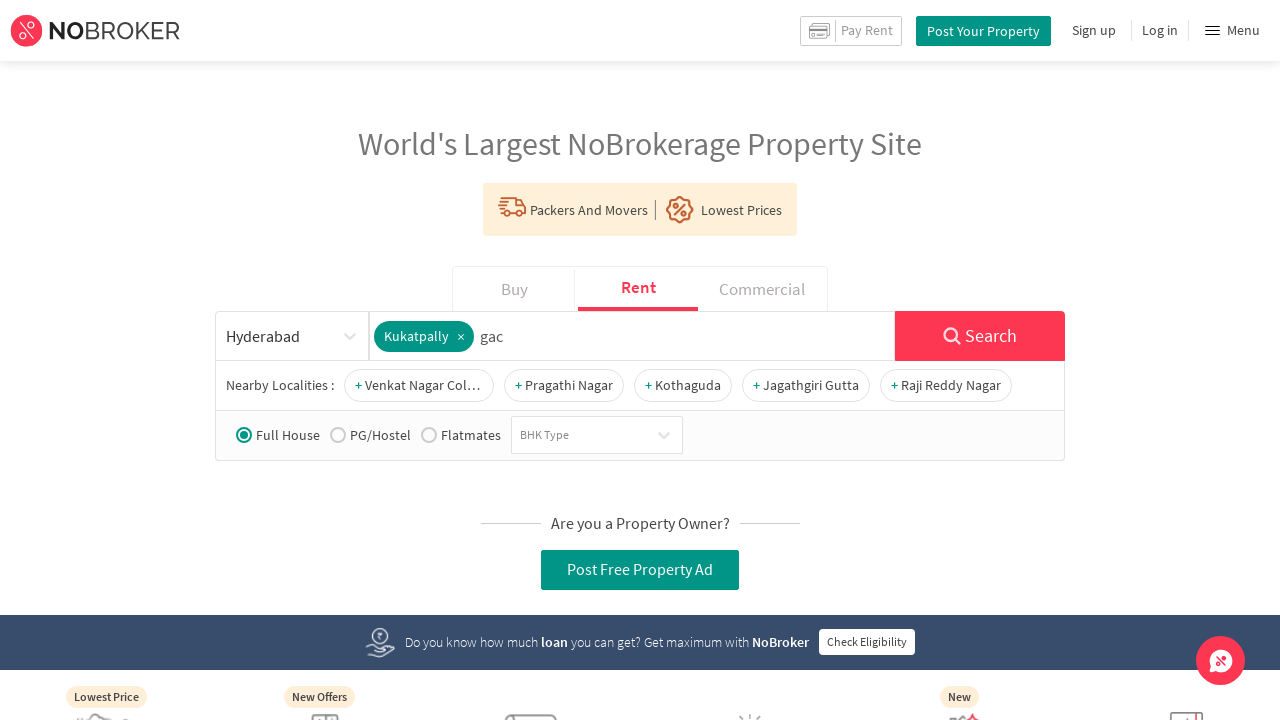

Waited for locality suggestions to appear
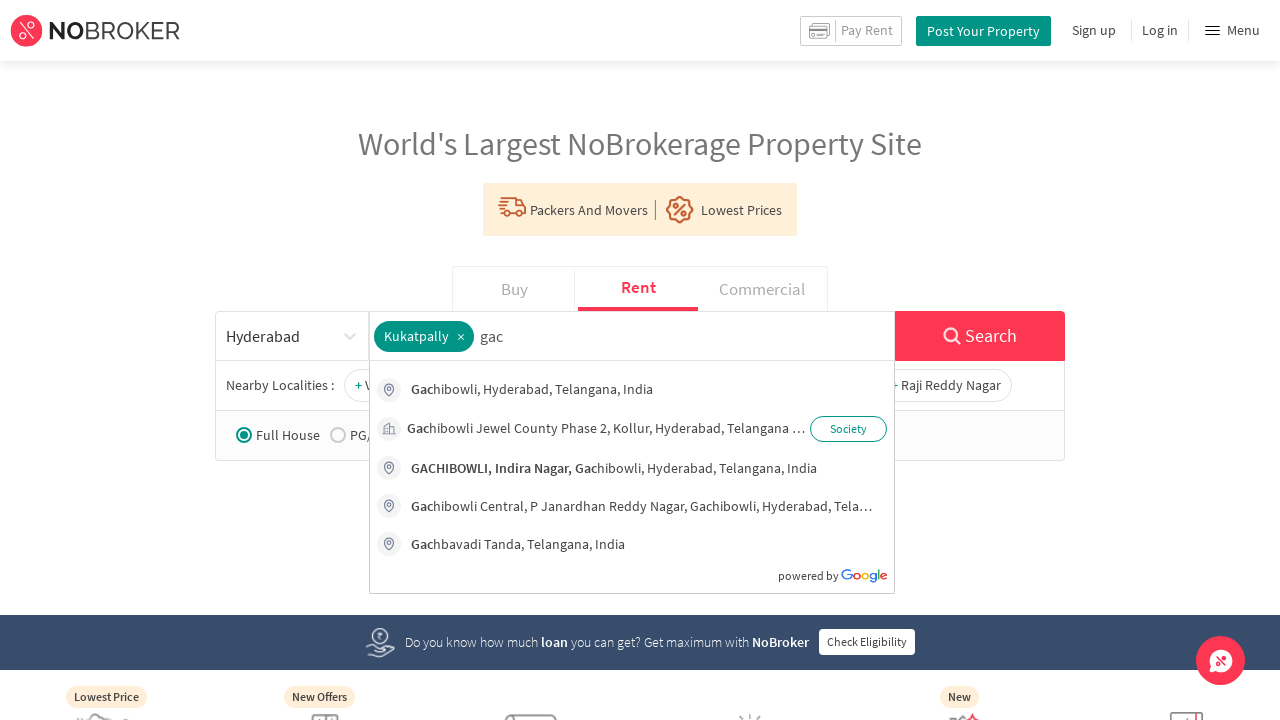

Pressed ArrowDown to select first suggestion on #listPageSearchLocality
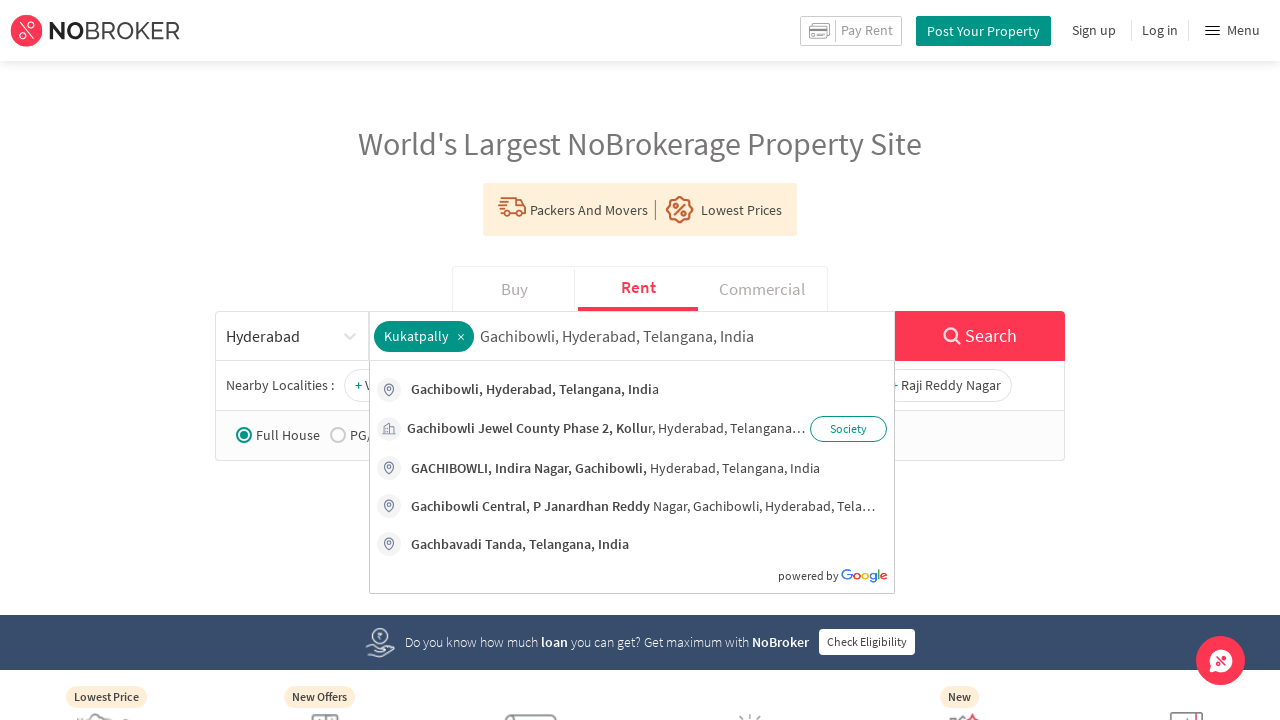

Waited for suggestion navigation
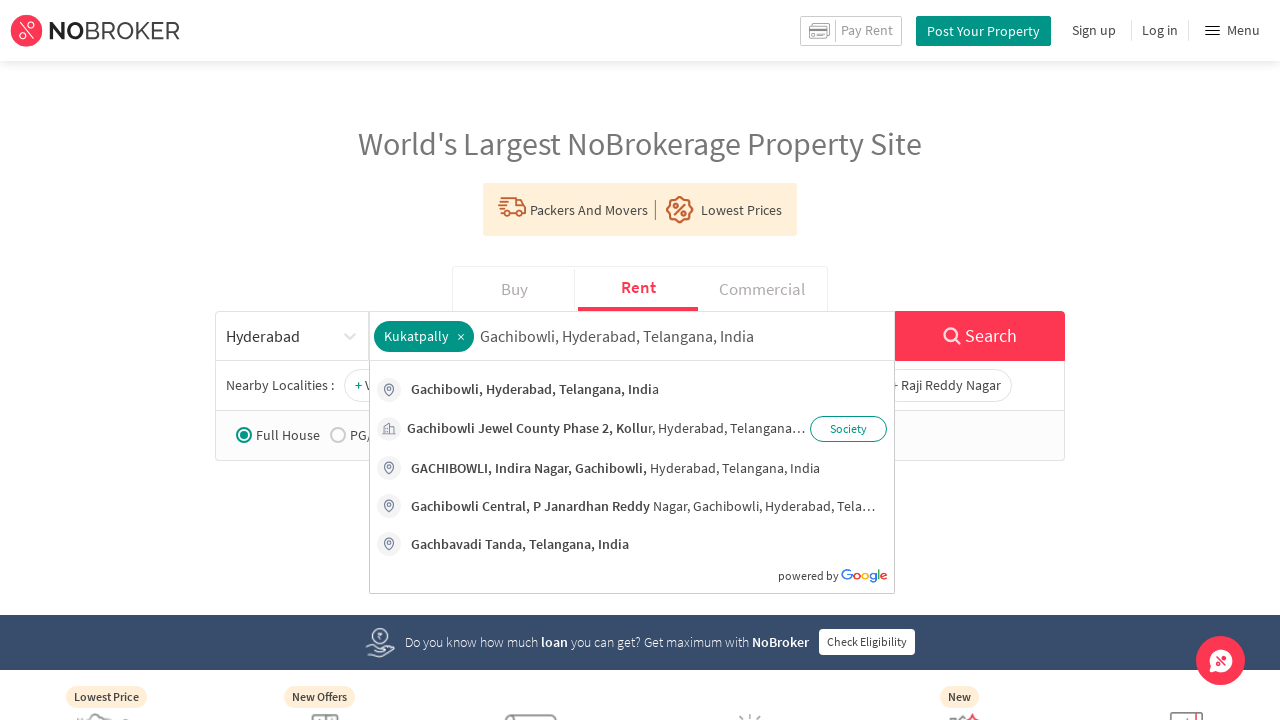

Pressed Enter to add Gachibowli as second location on #listPageSearchLocality
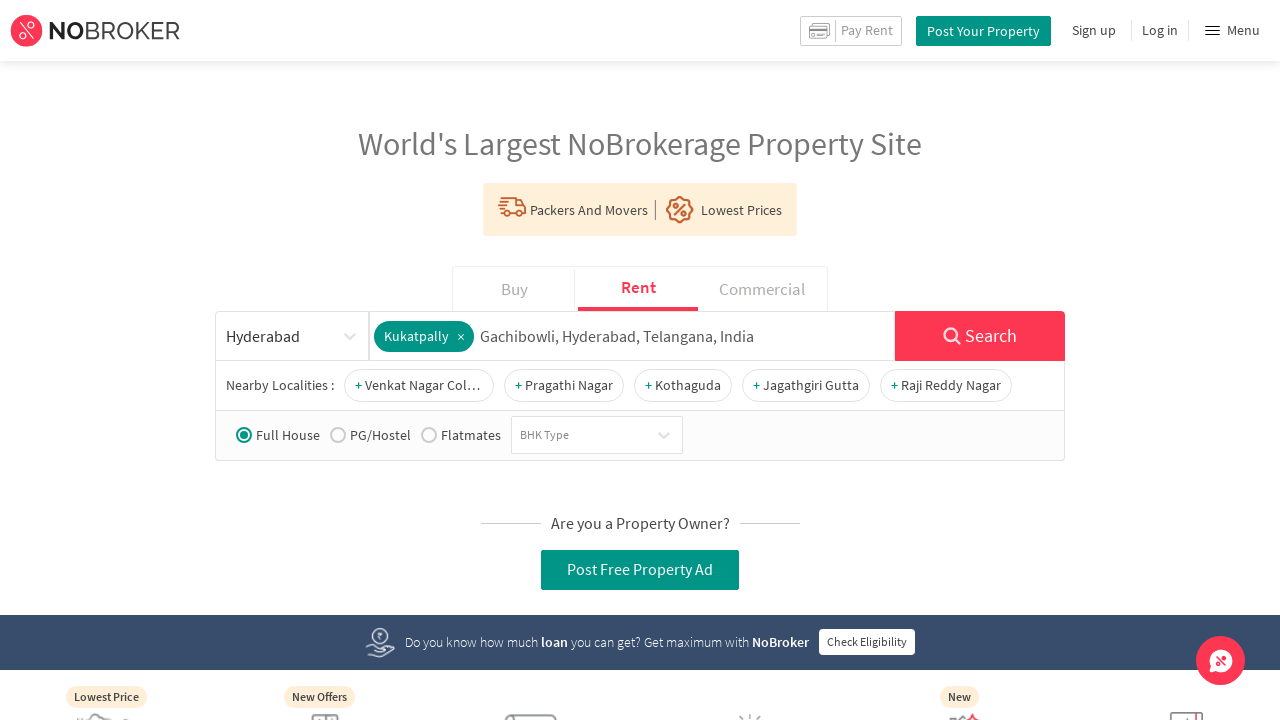

Waited for Gachibowli to be added to selection
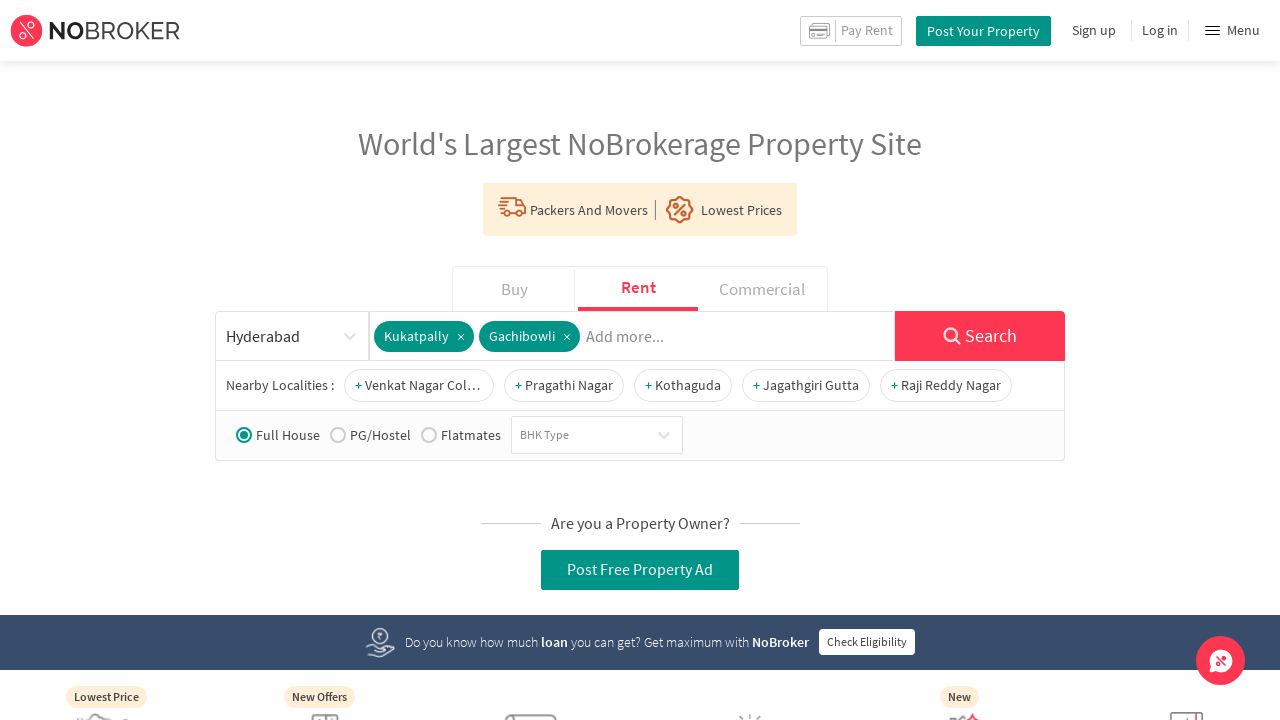

Typed 'app' in locality search field on #listPageSearchLocality
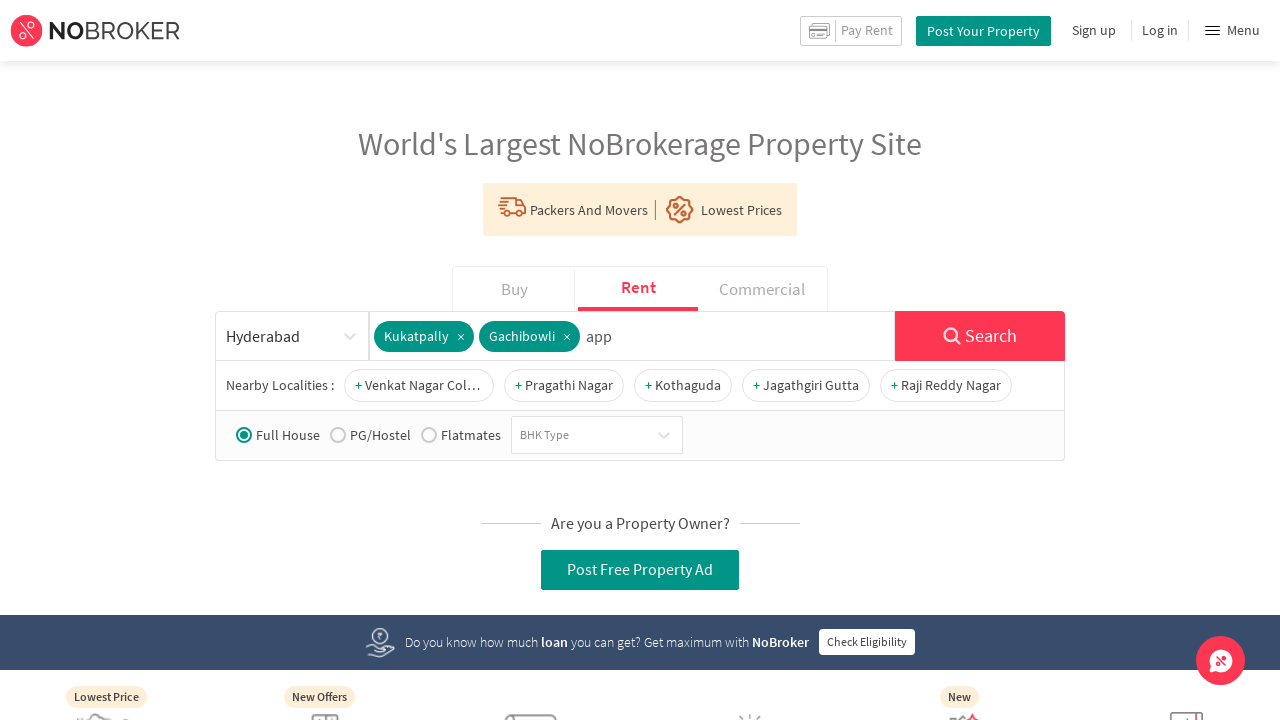

Waited for locality suggestions to appear
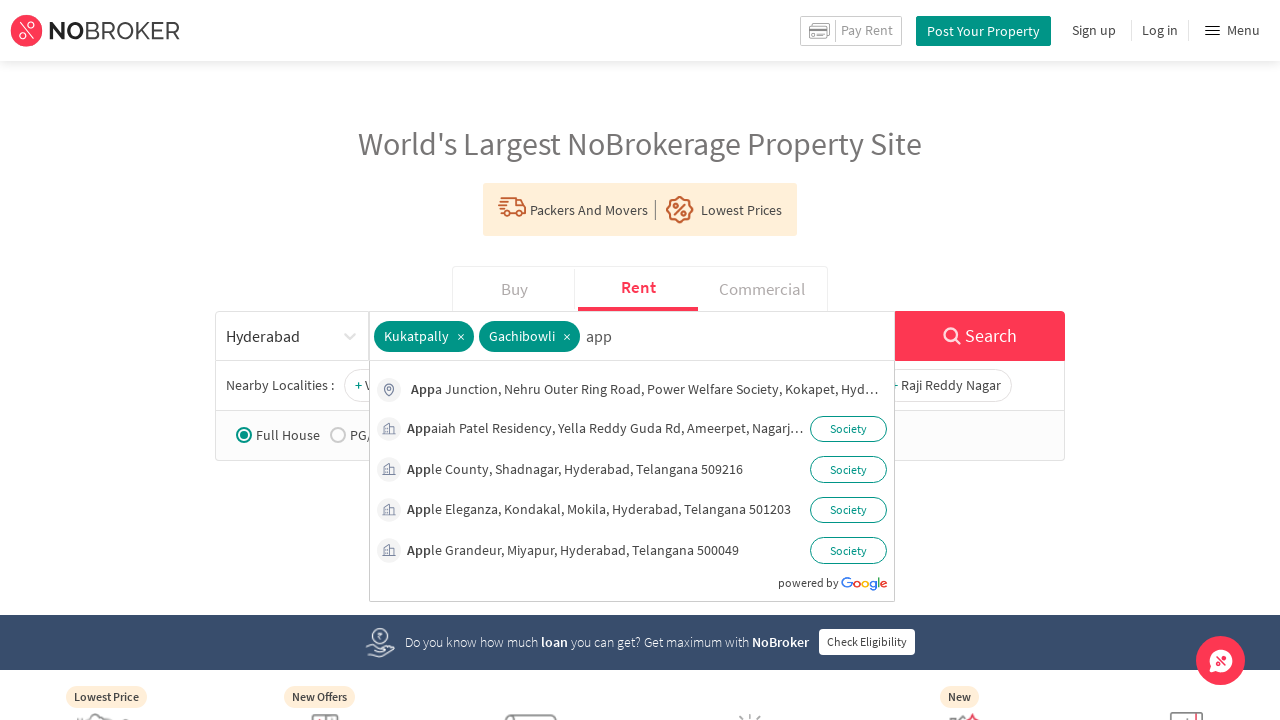

Pressed ArrowDown to select first suggestion on #listPageSearchLocality
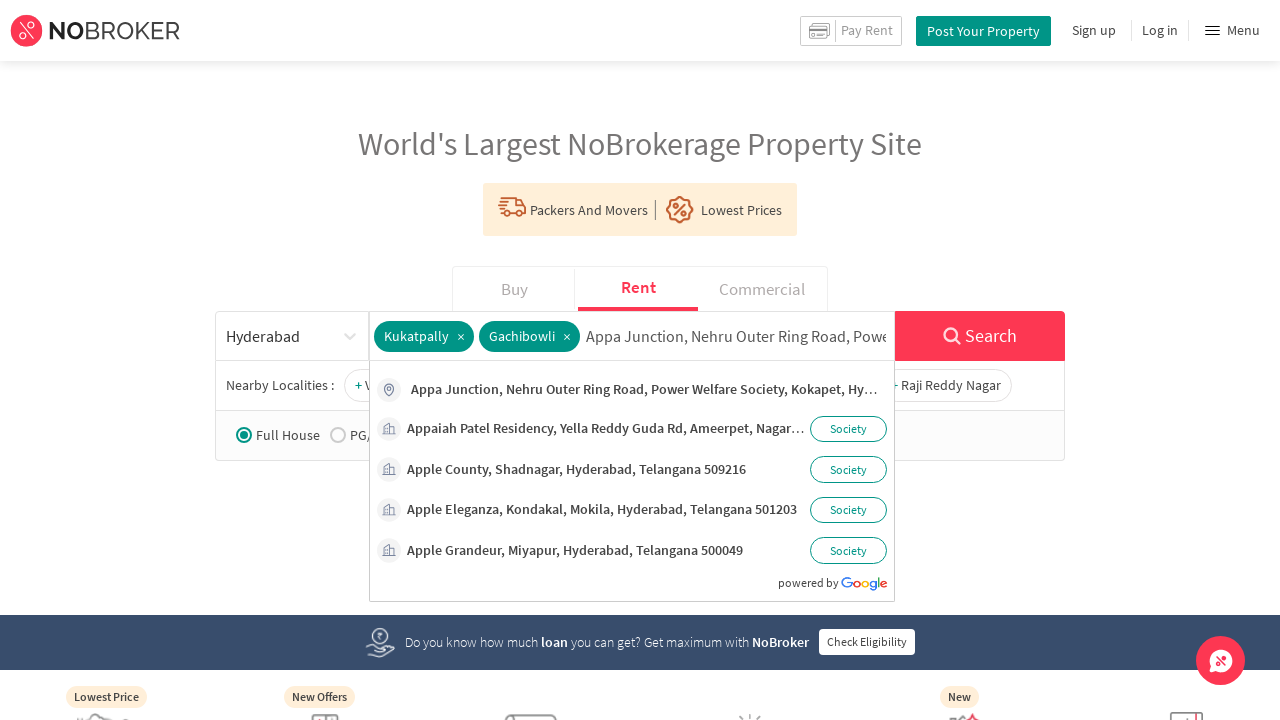

Waited for suggestion navigation
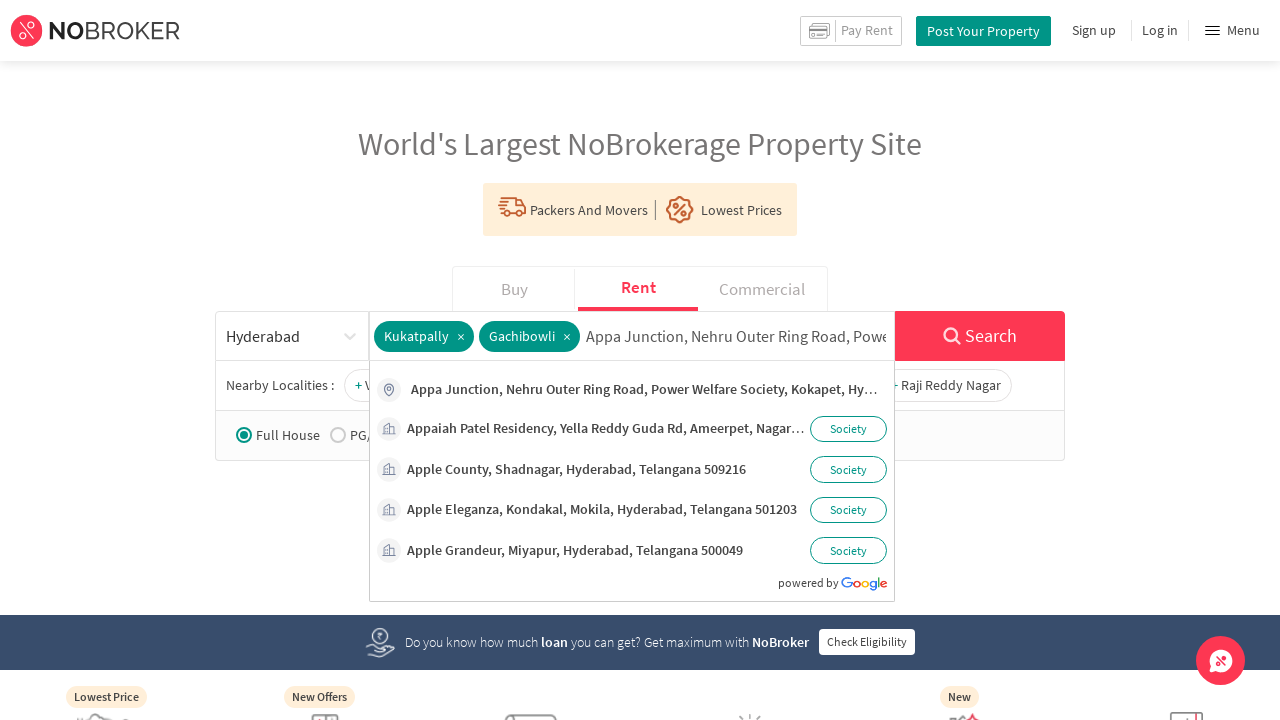

Pressed Enter to add APIIC as third location on #listPageSearchLocality
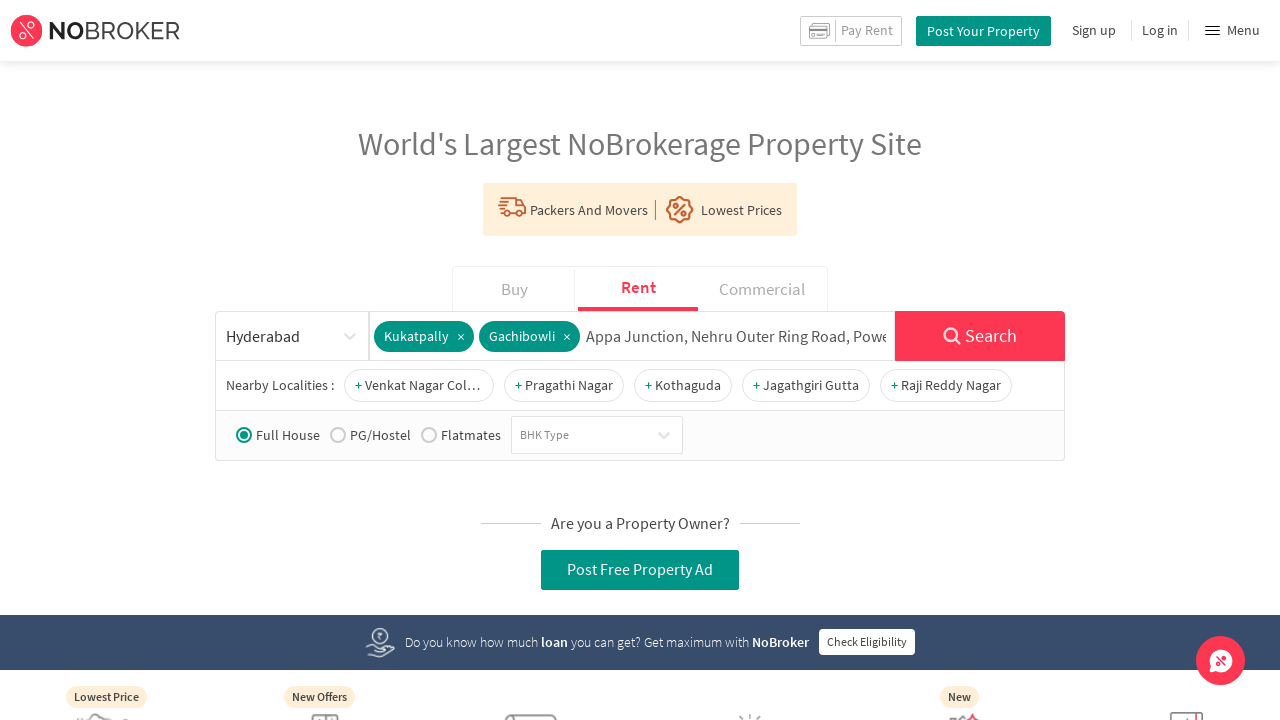

Waited for APIIC to be added to selection
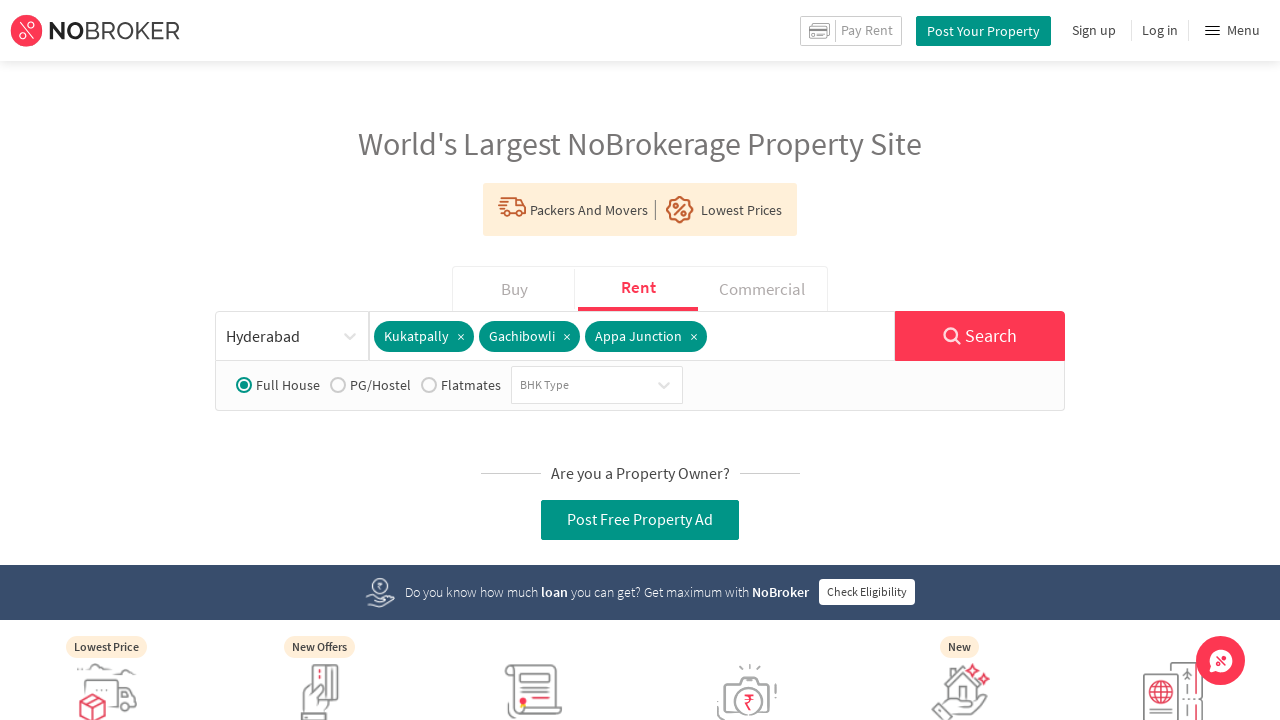

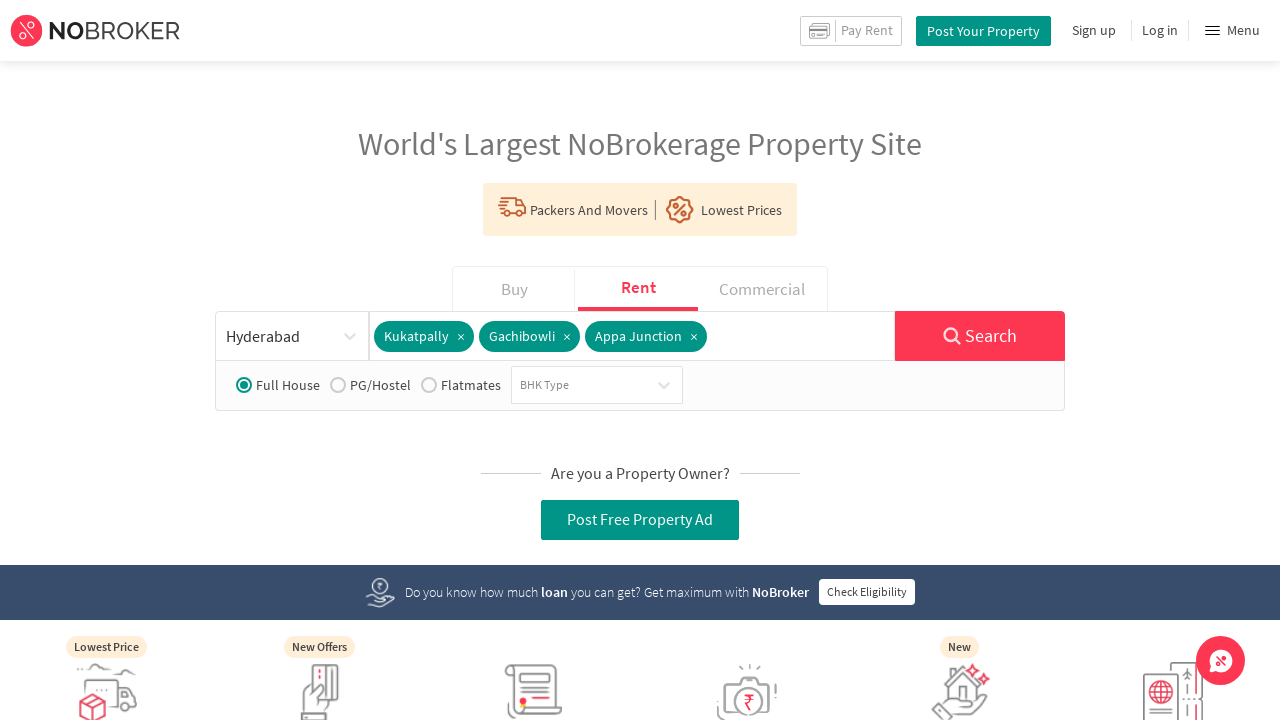